Tests web table interaction by locating a table, counting rows and columns, and accessing specific cell data to verify table structure and content.

Starting URL: https://testautomationpractice.blogspot.com/

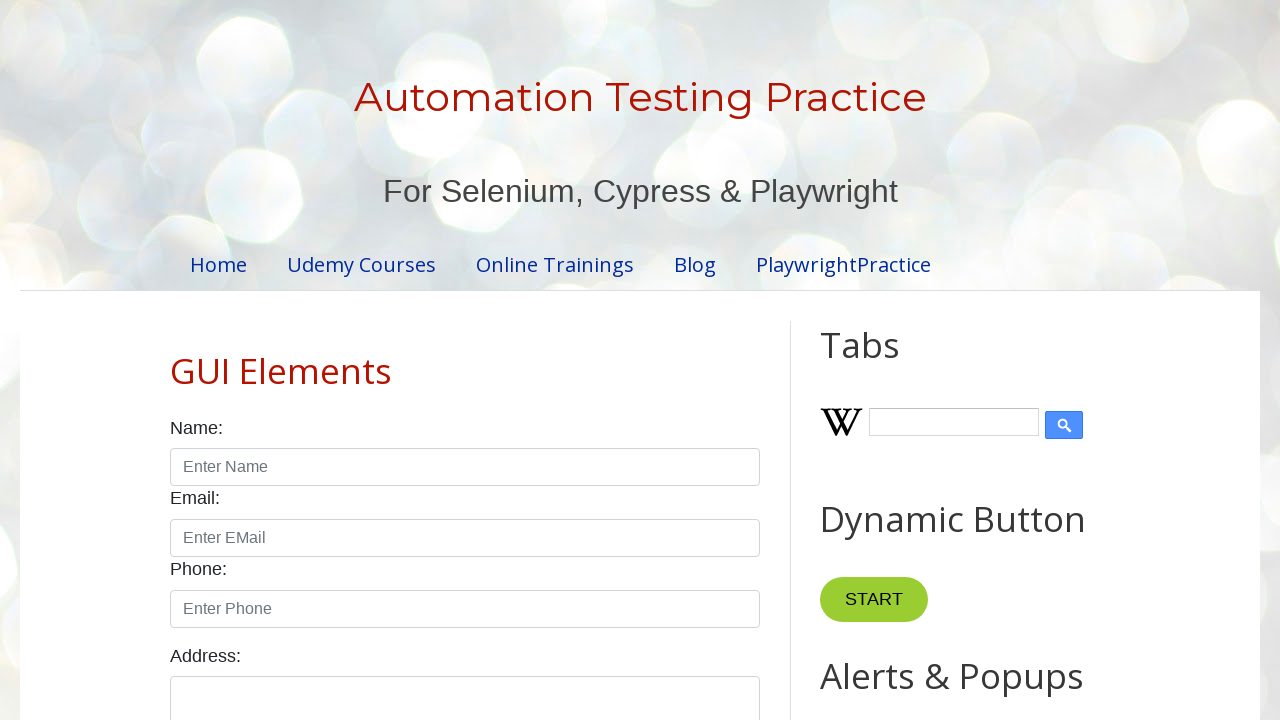

Waited 7 seconds for page to load fully
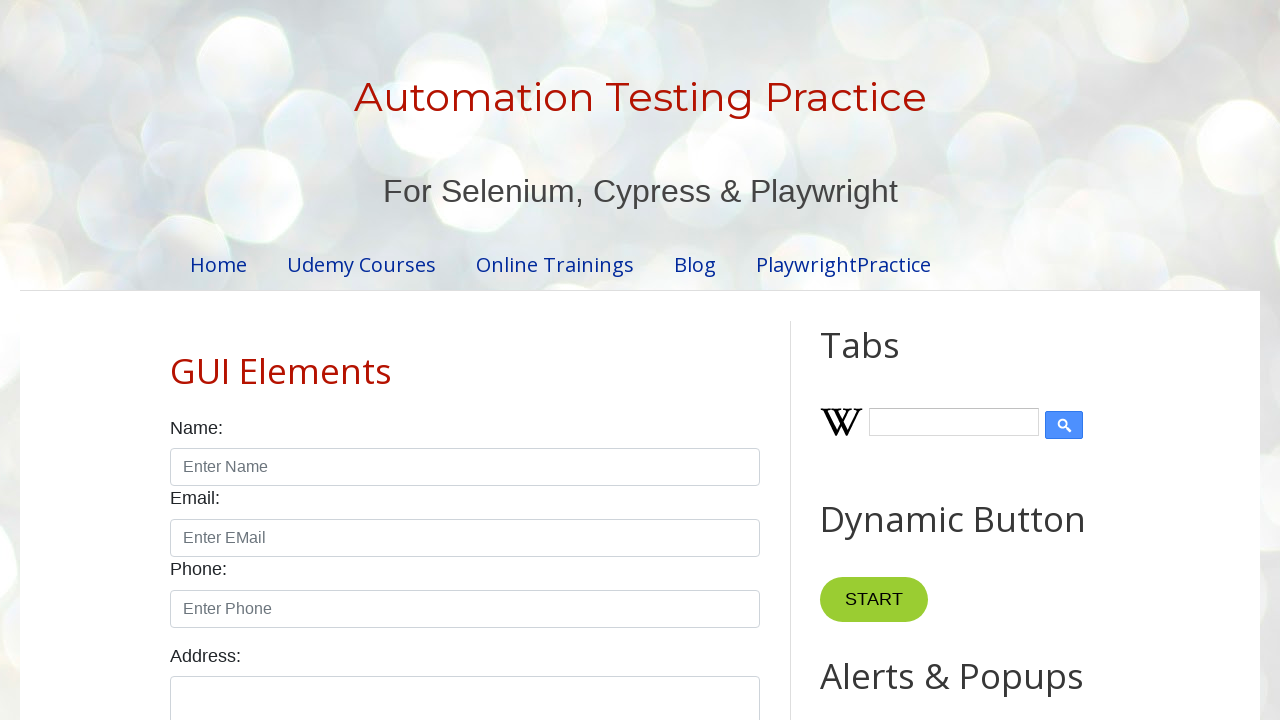

BookTable element became visible
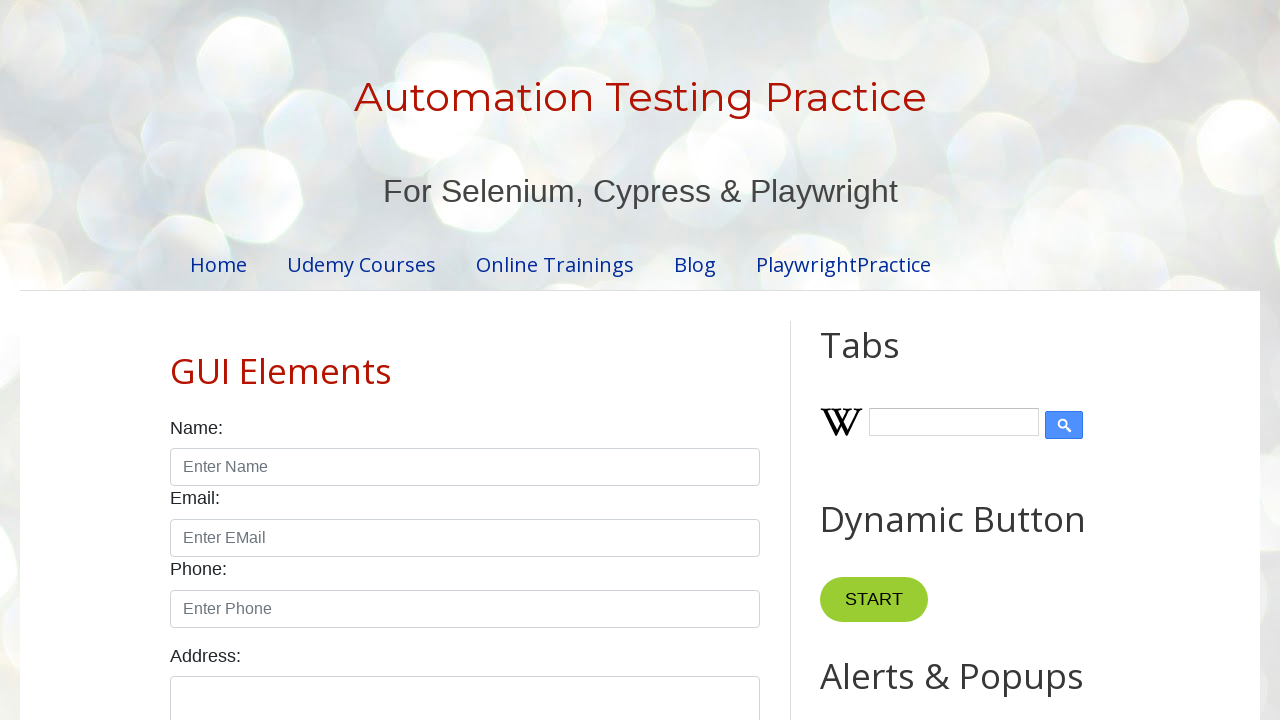

Located all rows in BookTable
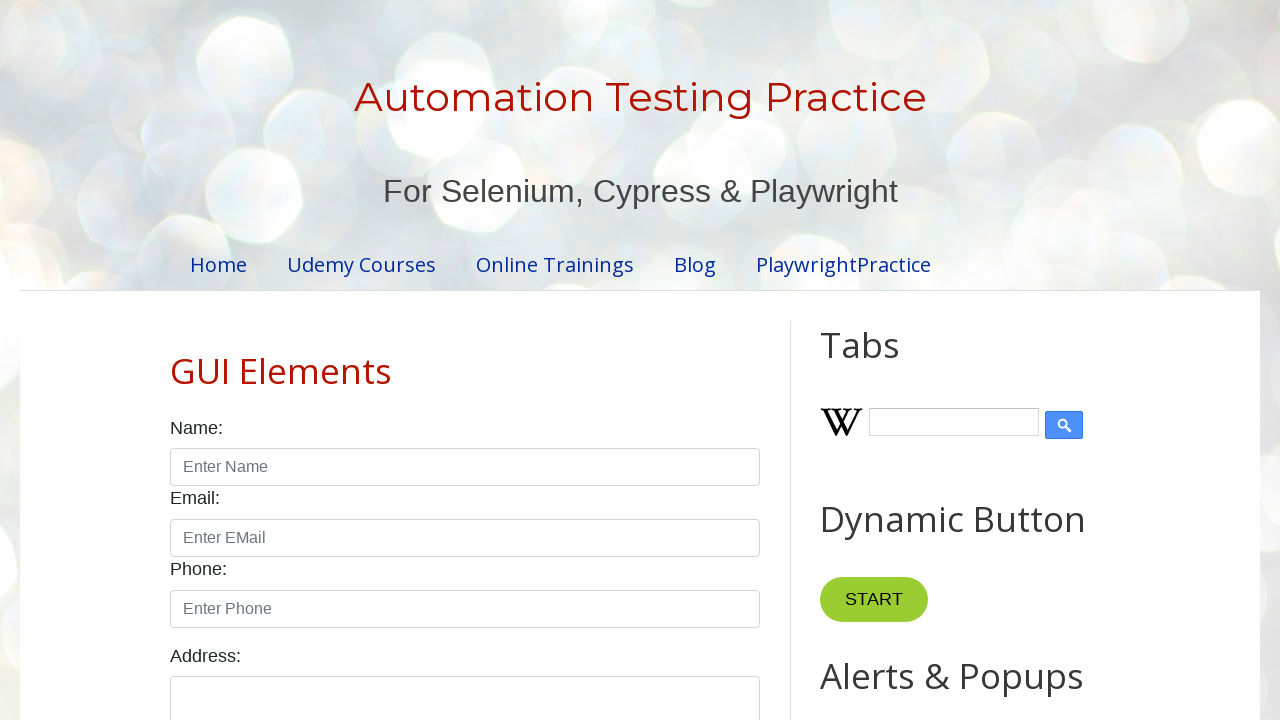

Counted 7 rows in the table
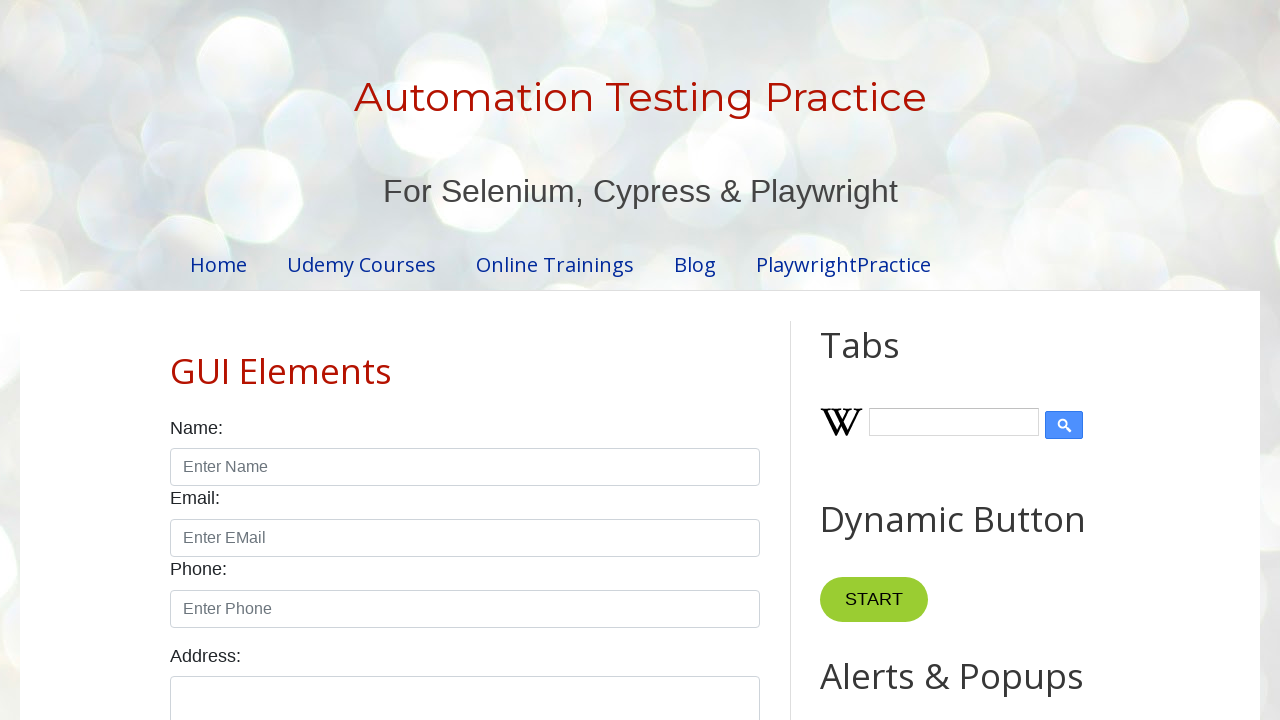

Located all column headers in BookTable
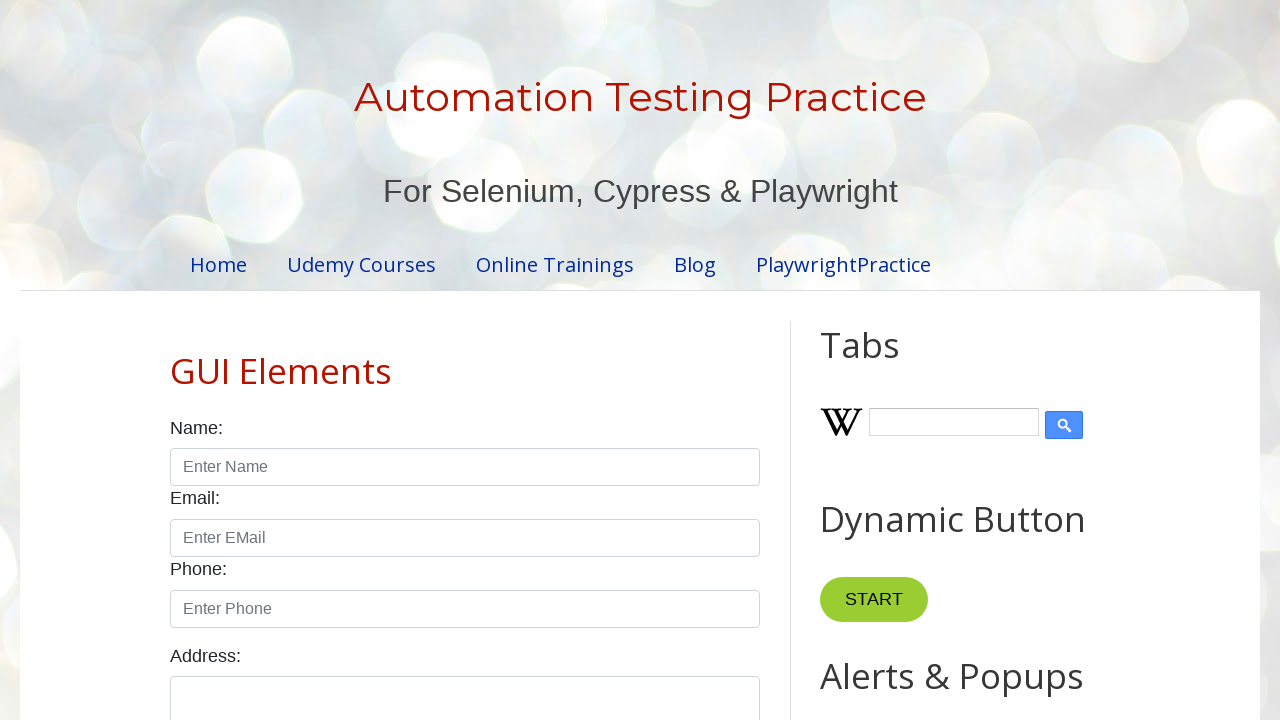

Counted 4 columns in the table
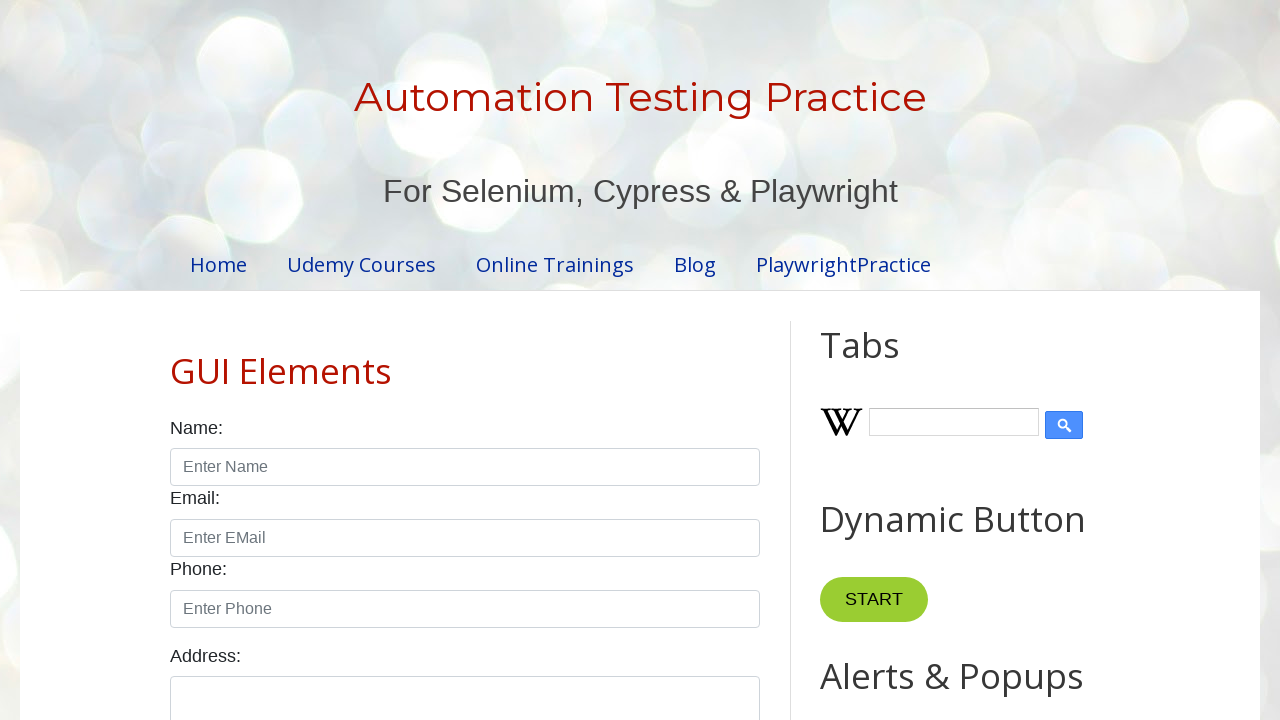

Located row 4 in the table
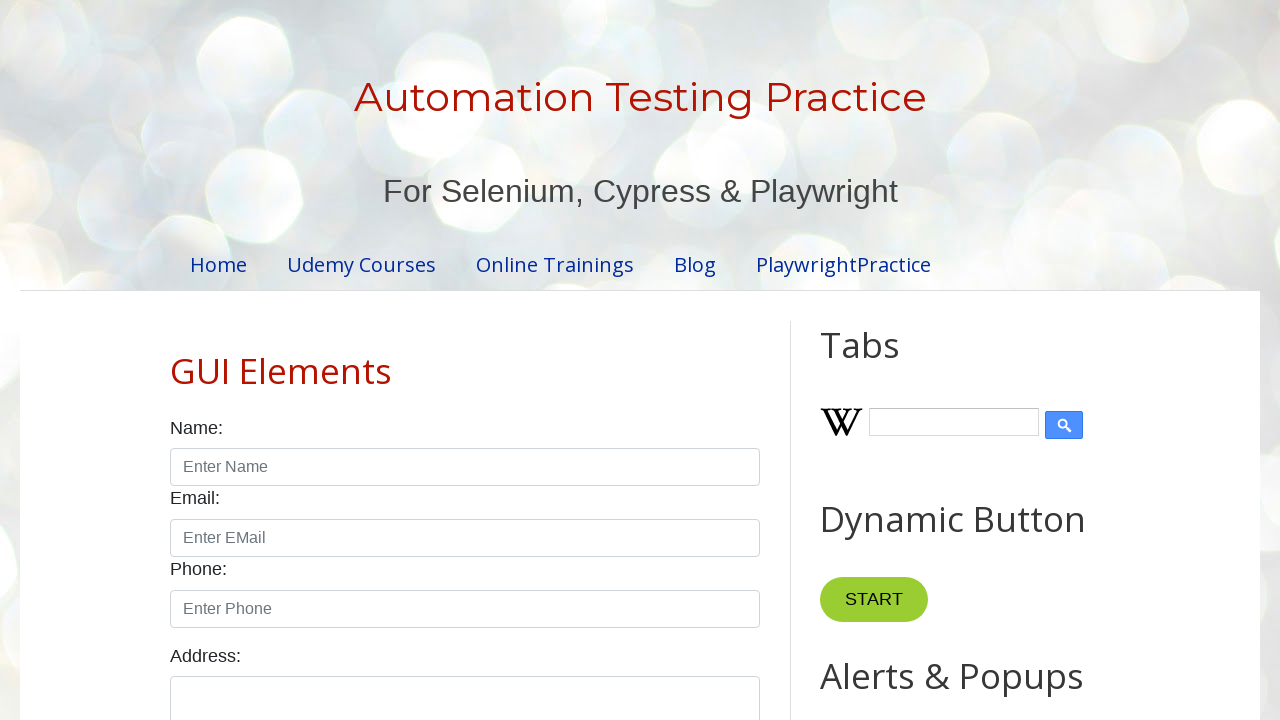

Retrieved all text content from row 4
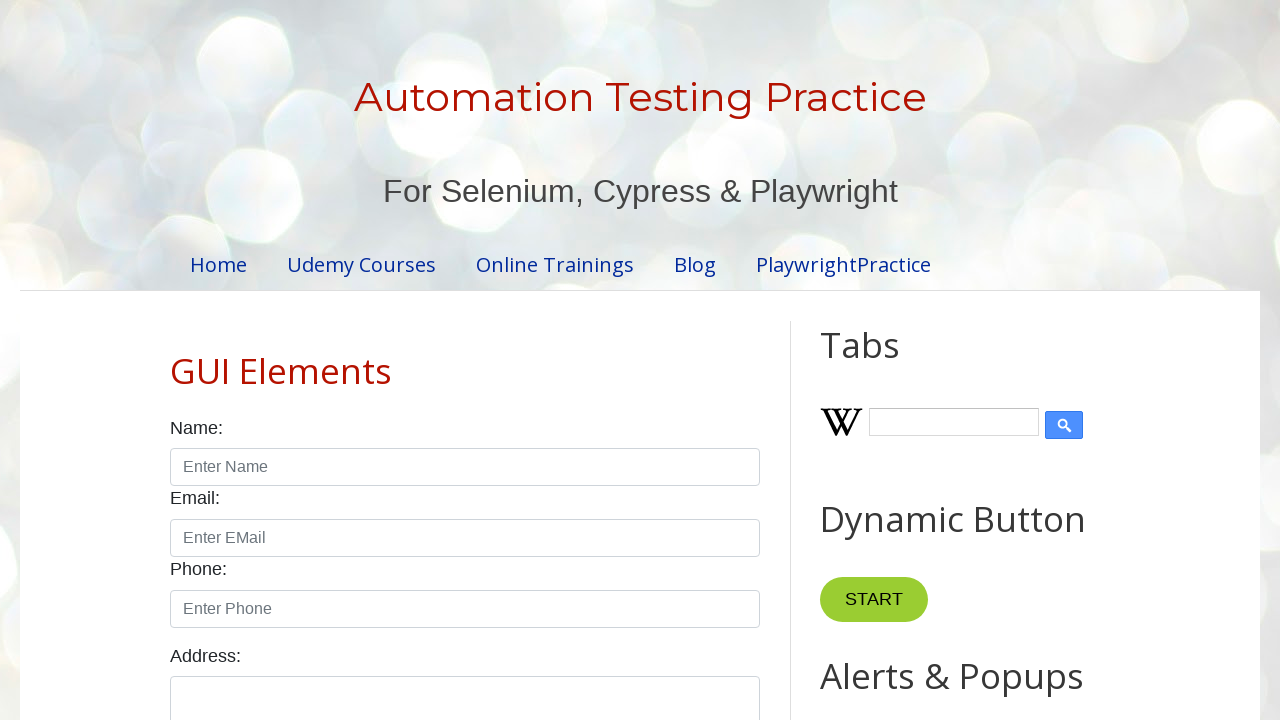

Retrieved cell data from row 4, column 3: Javascript
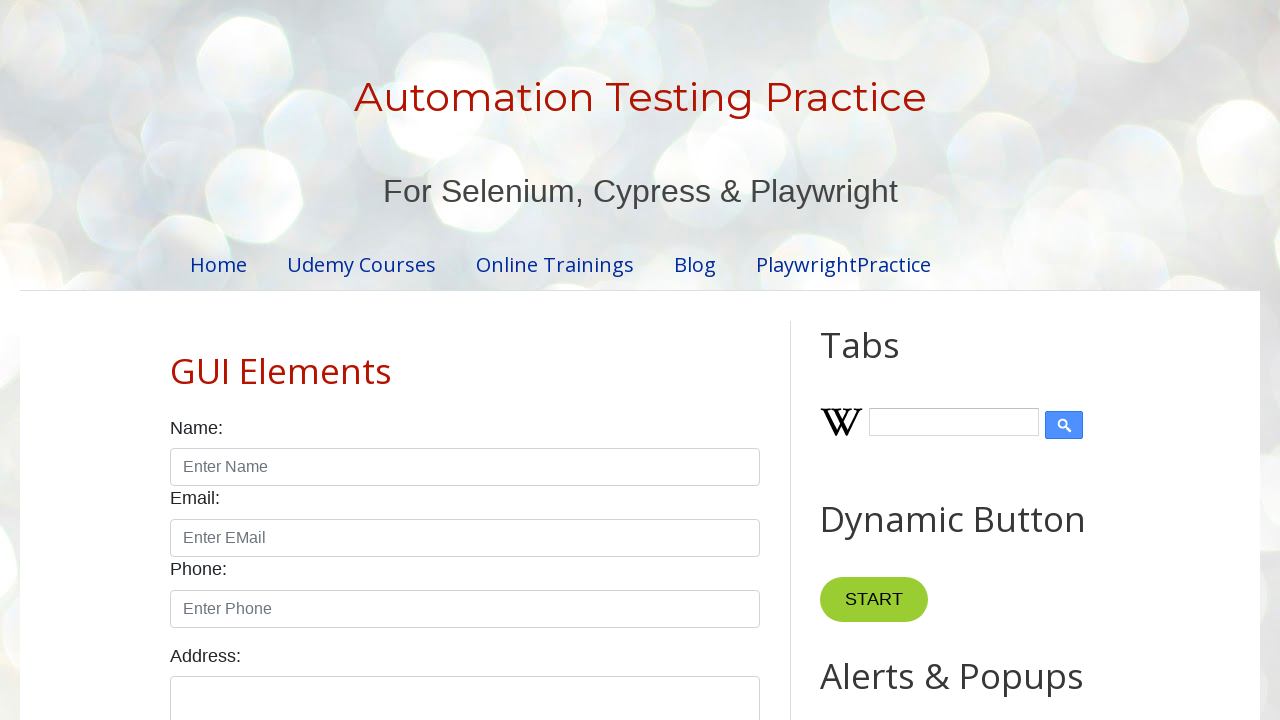

Retrieved text content from row 2
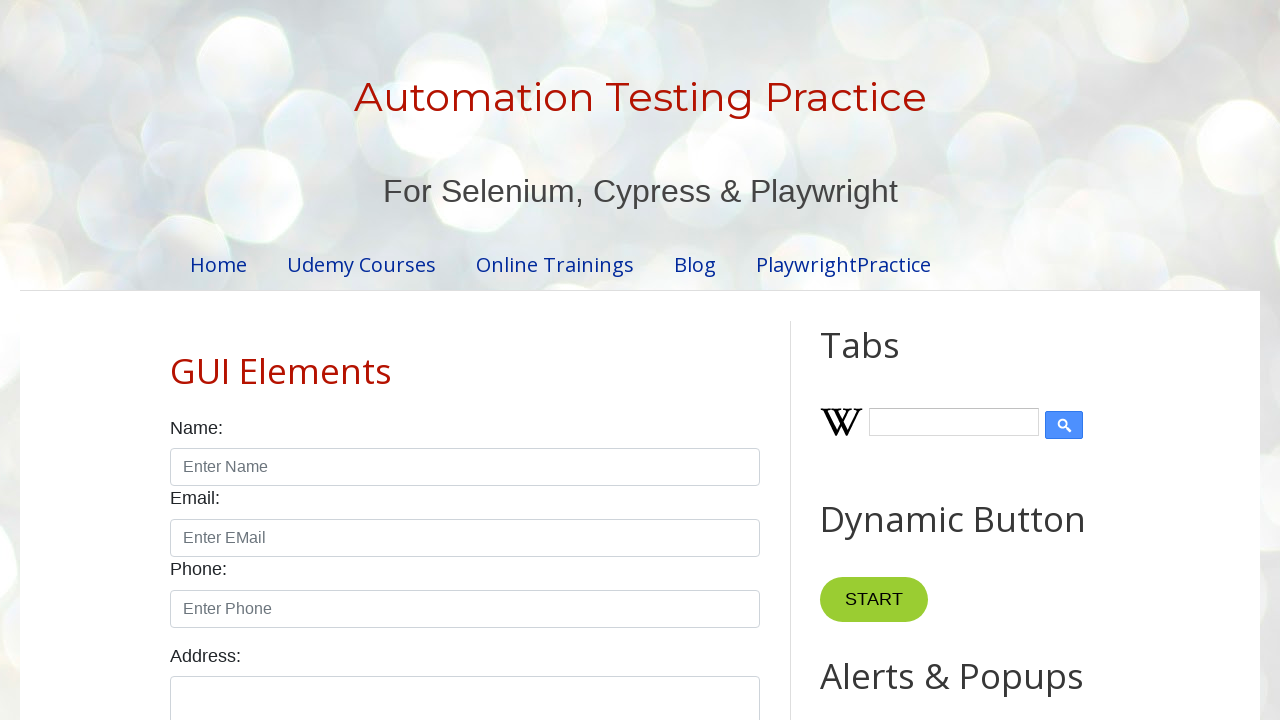

Retrieved text content from row 3
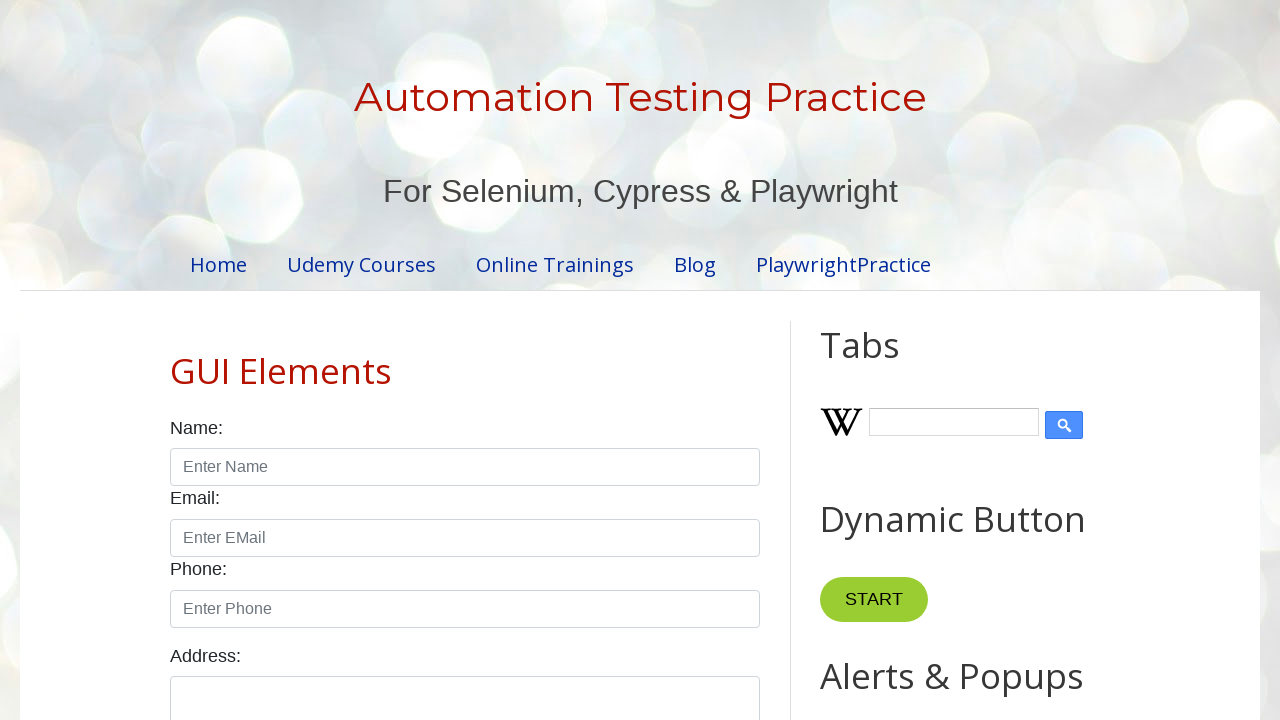

Retrieved text content from row 4
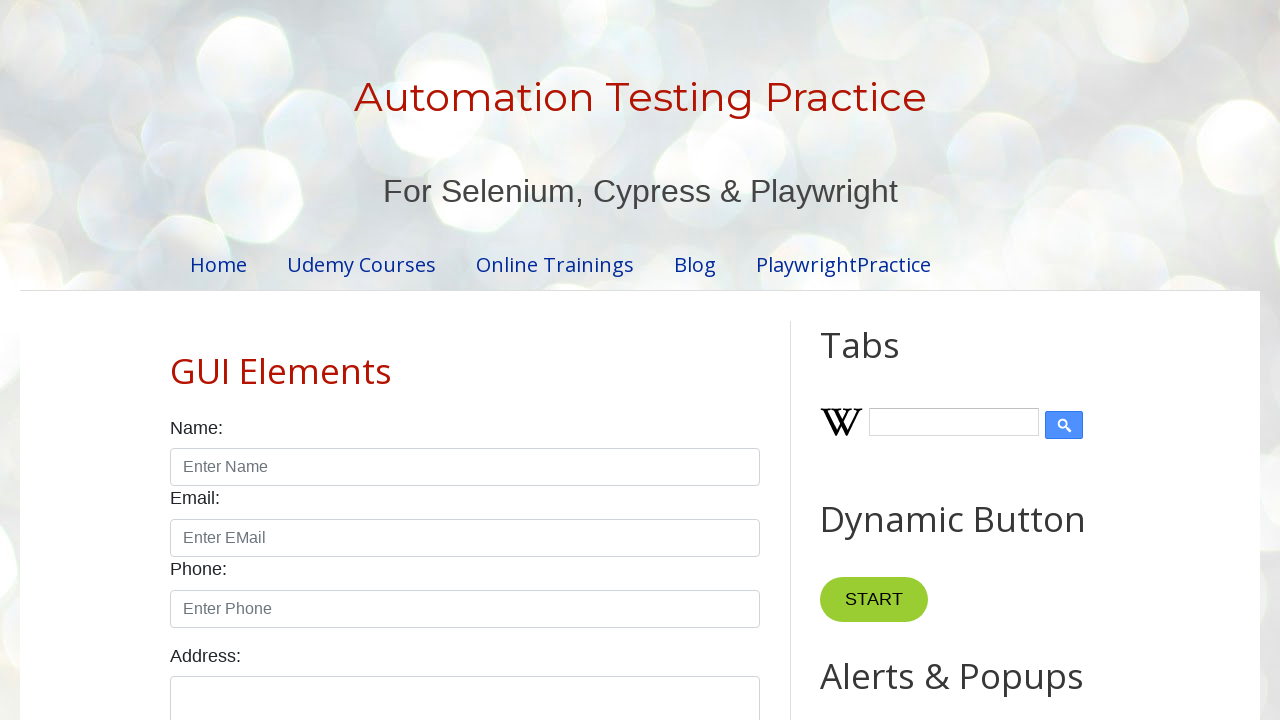

Retrieved text content from row 5
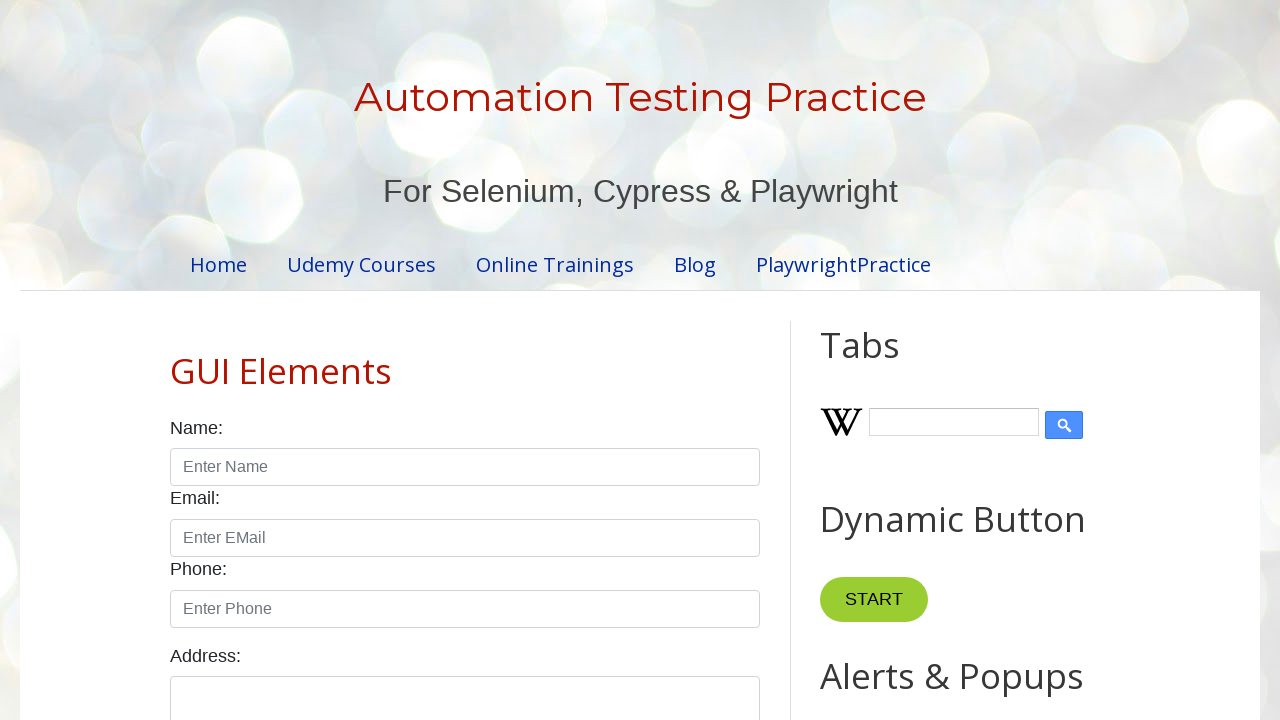

Retrieved text content from row 6
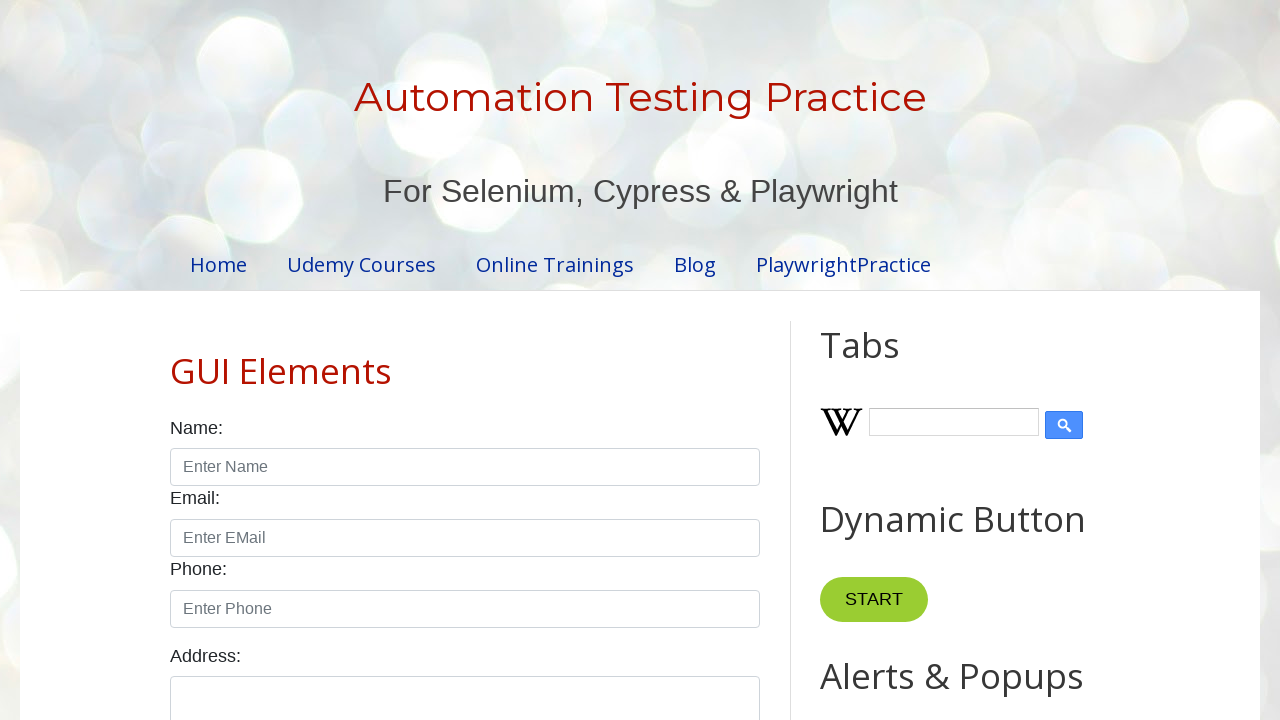

Retrieved text content from row 7
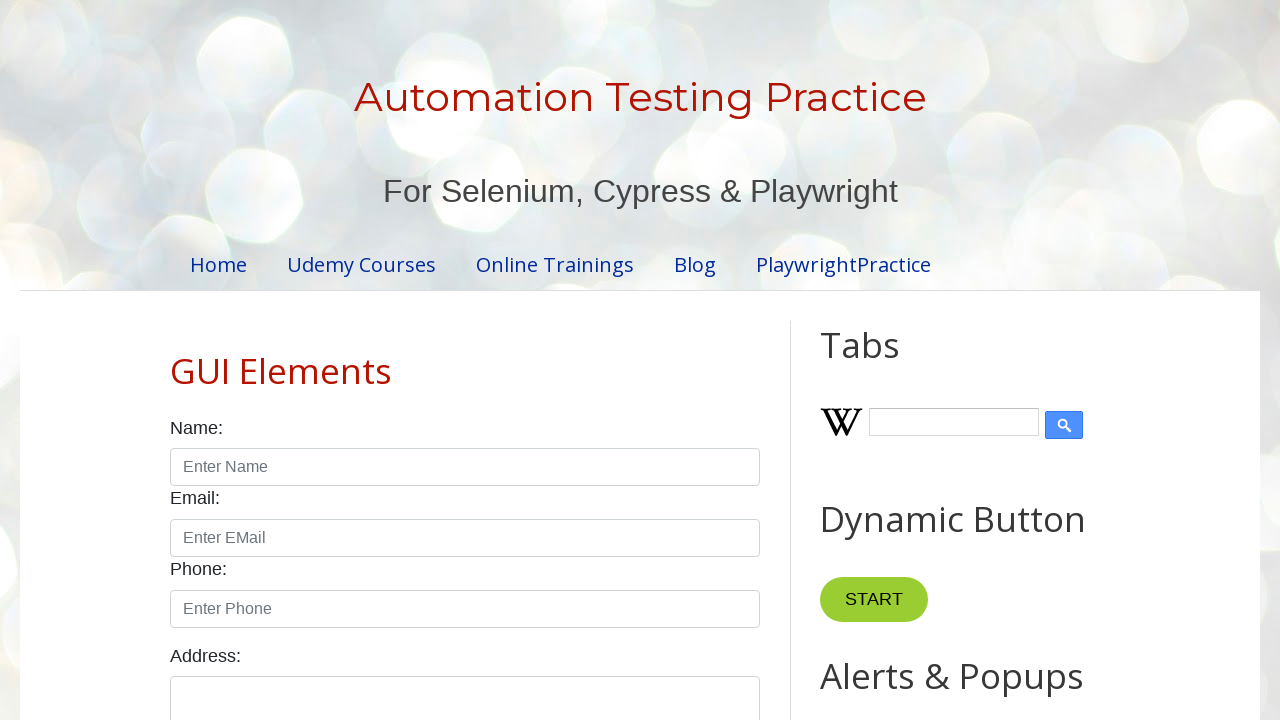

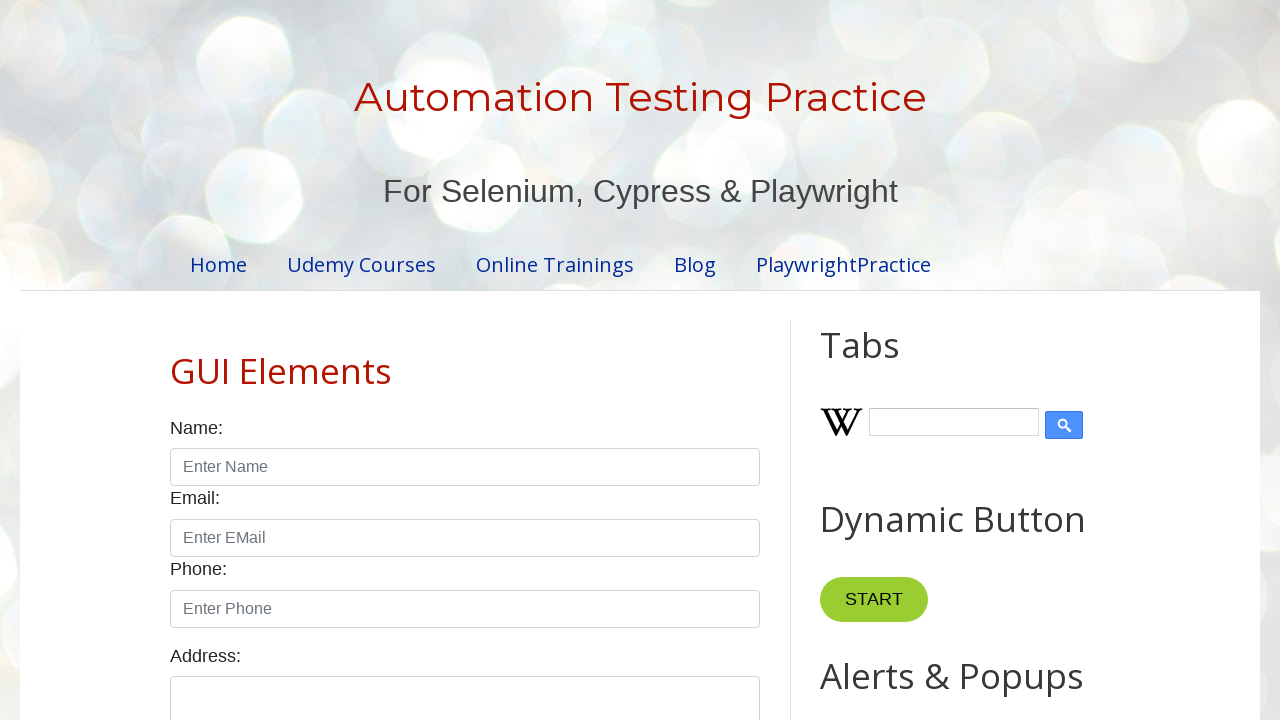